Tests checkbox interactions by clicking the first checkbox in a list

Starting URL: https://rahulshettyacademy.com/AutomationPractice/

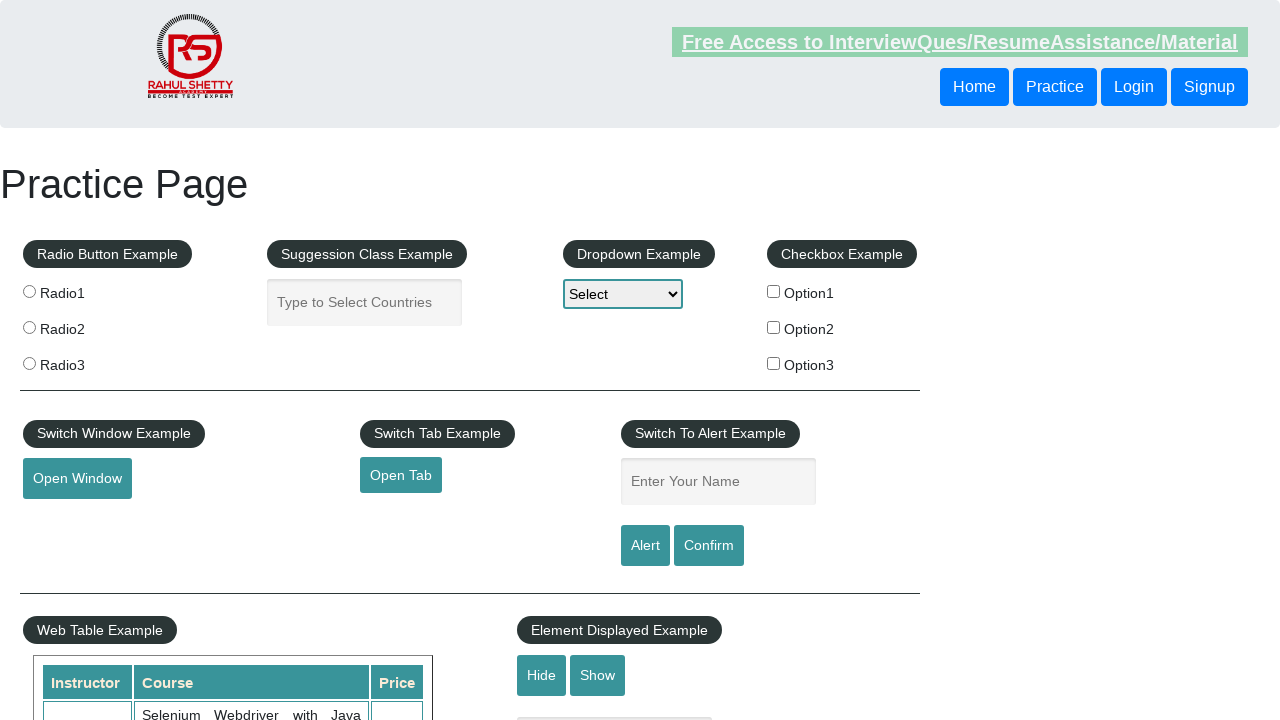

Located all checkboxes in the list
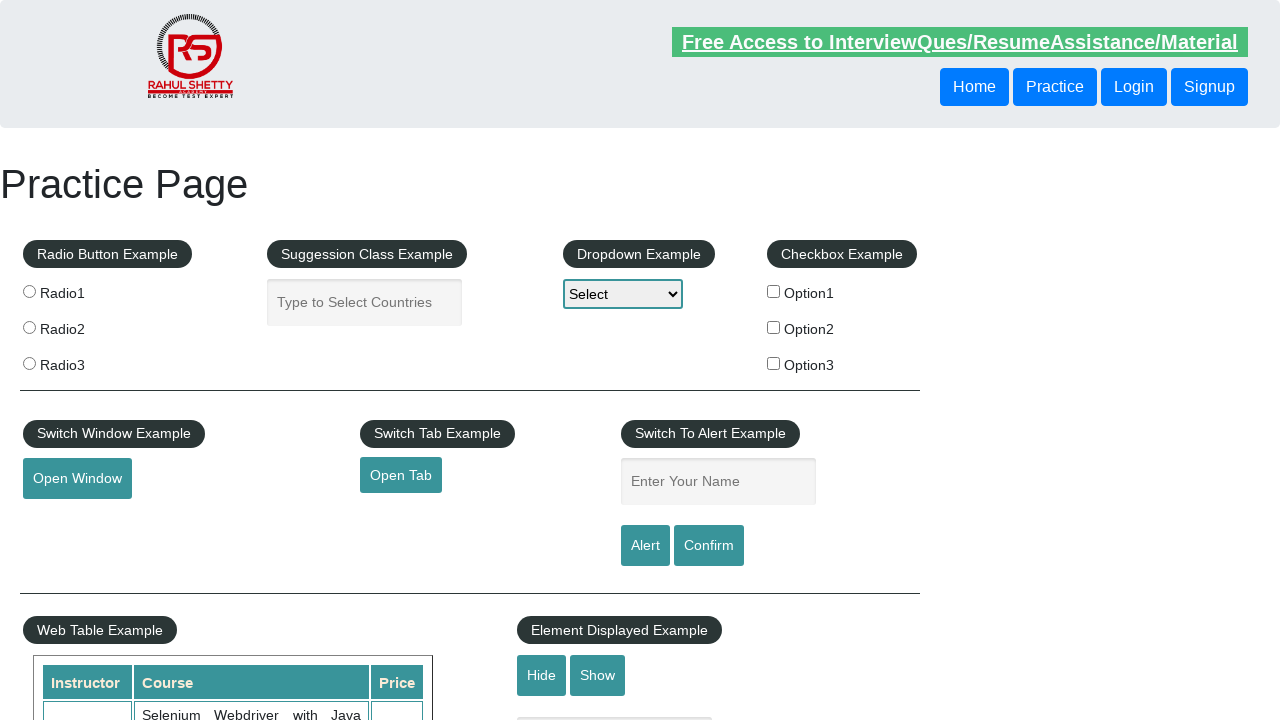

Clicked the first checkbox at (774, 291) on label input[type='checkbox'] >> nth=0
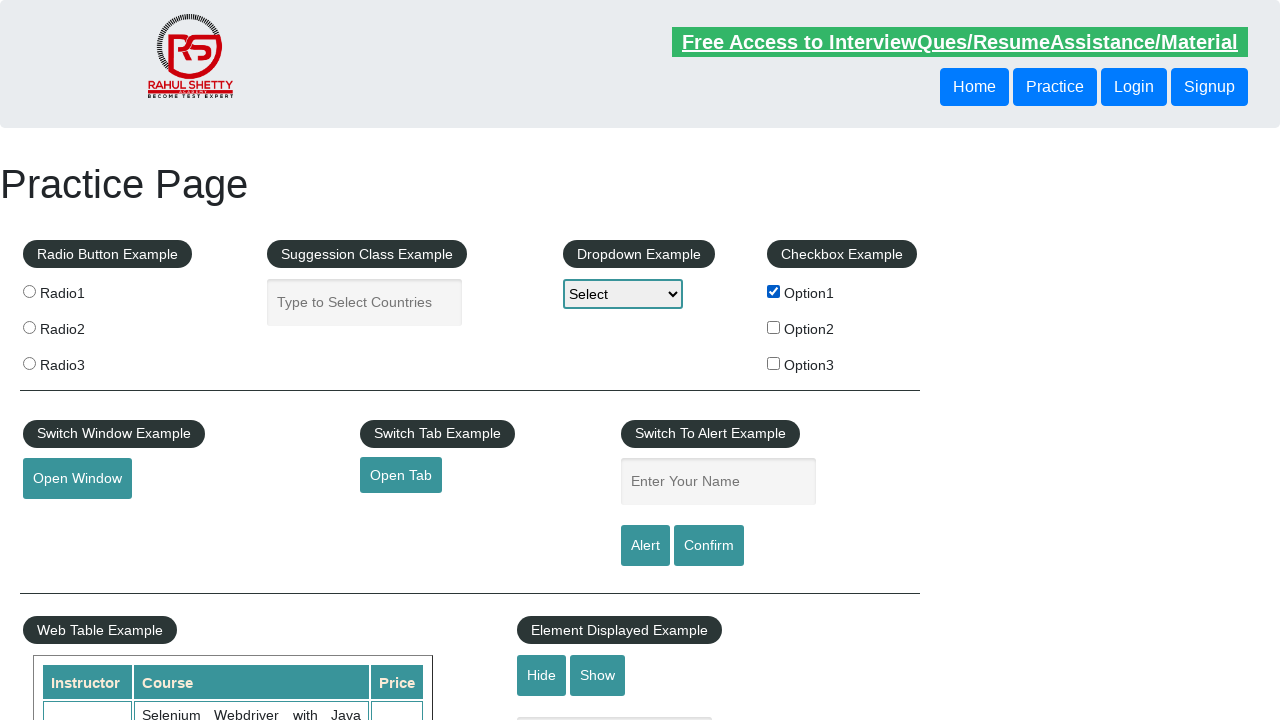

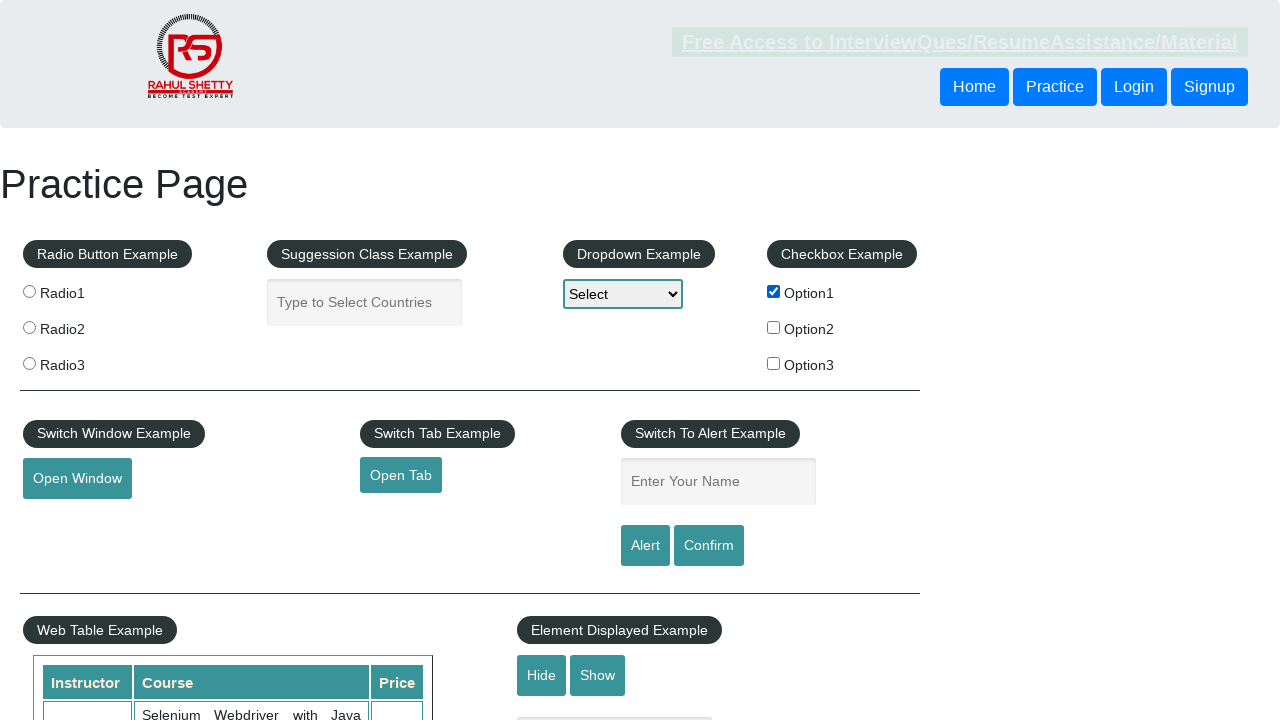